Tests form field interactions on a registration page by verifying label visibility, entering text in first name field, and clearing it

Starting URL: http://demo.automationtesting.in/Register.html

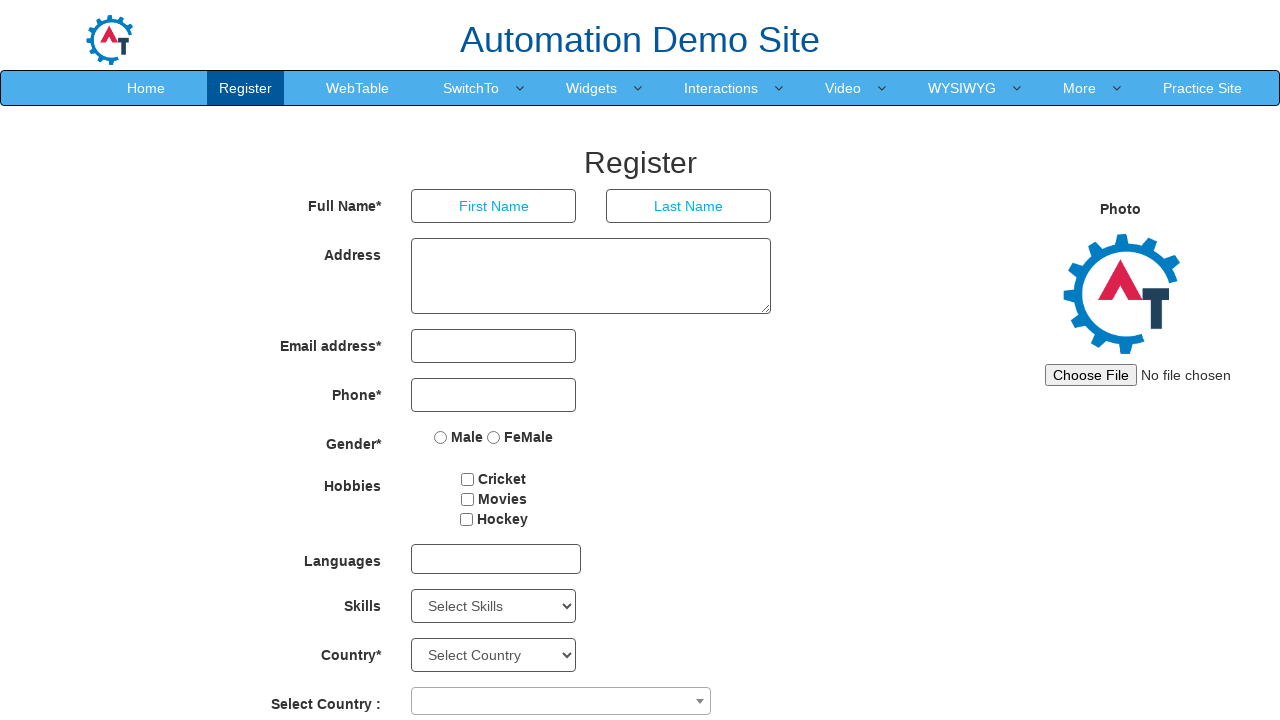

Located Full Name label element
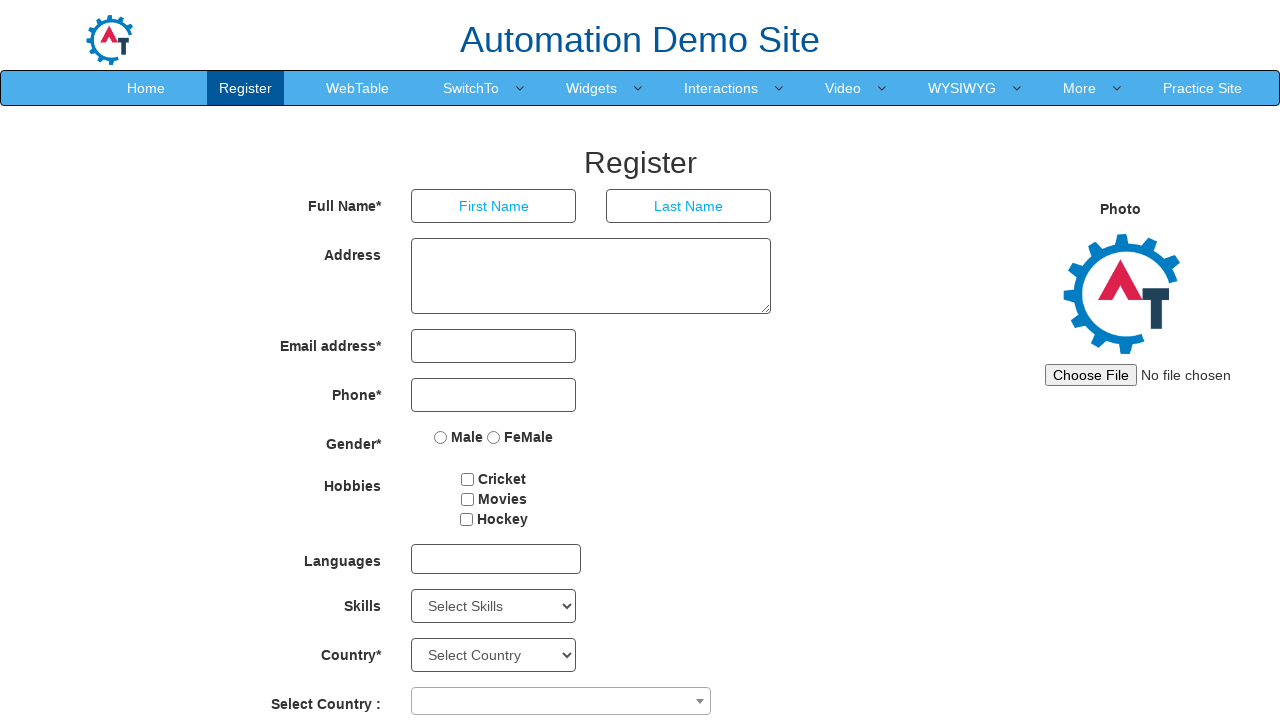

Verified Full Name label is visible
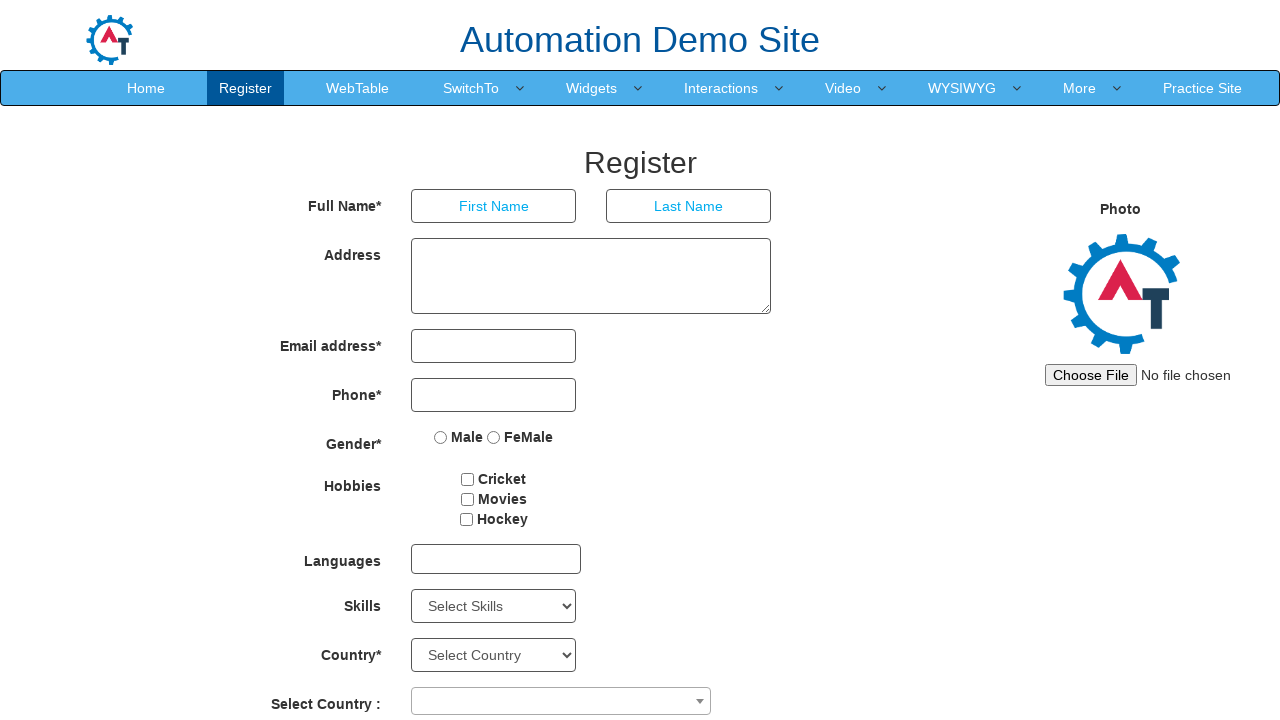

Retrieved Full Name label text: Full Name* 
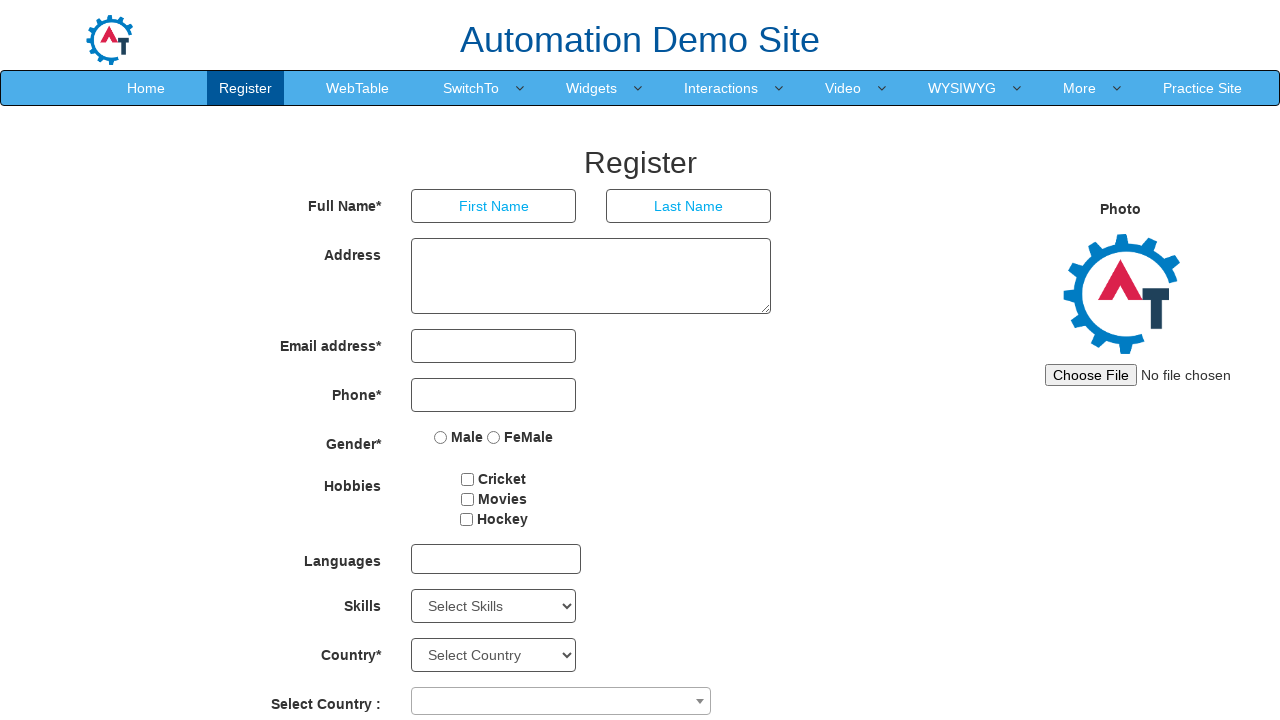

Located First Name input field element
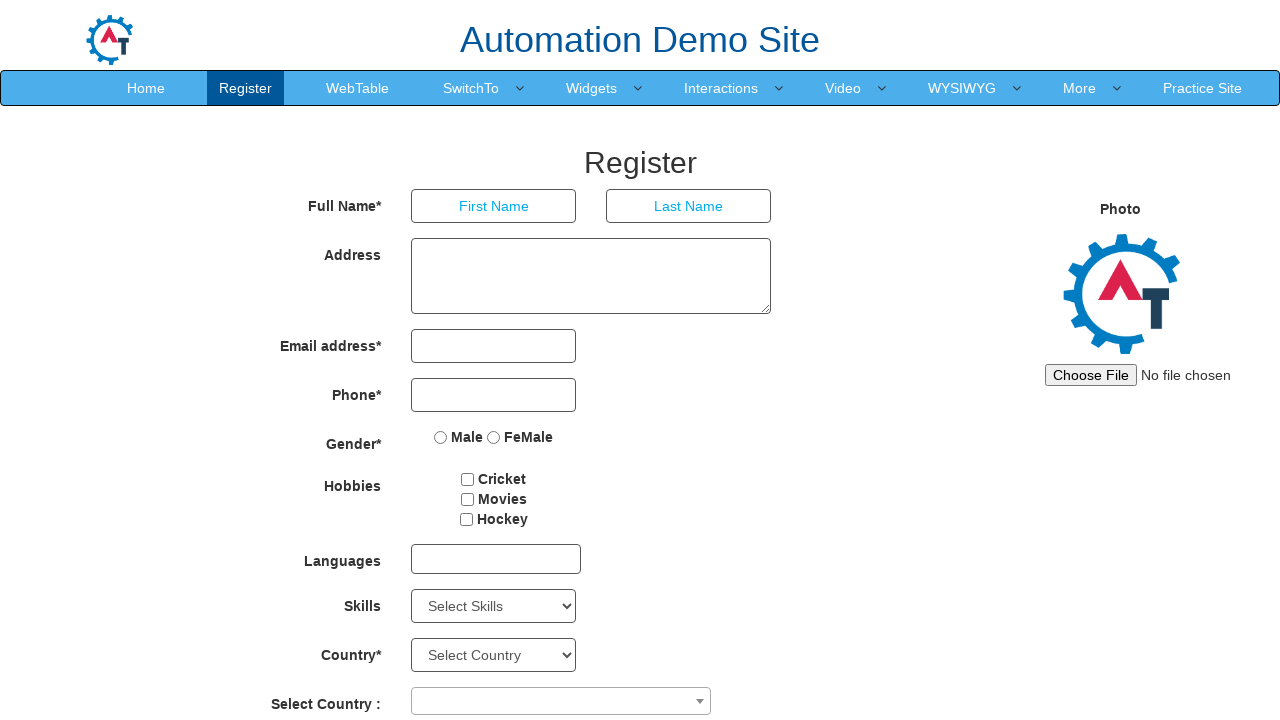

Verified First Name field is enabled
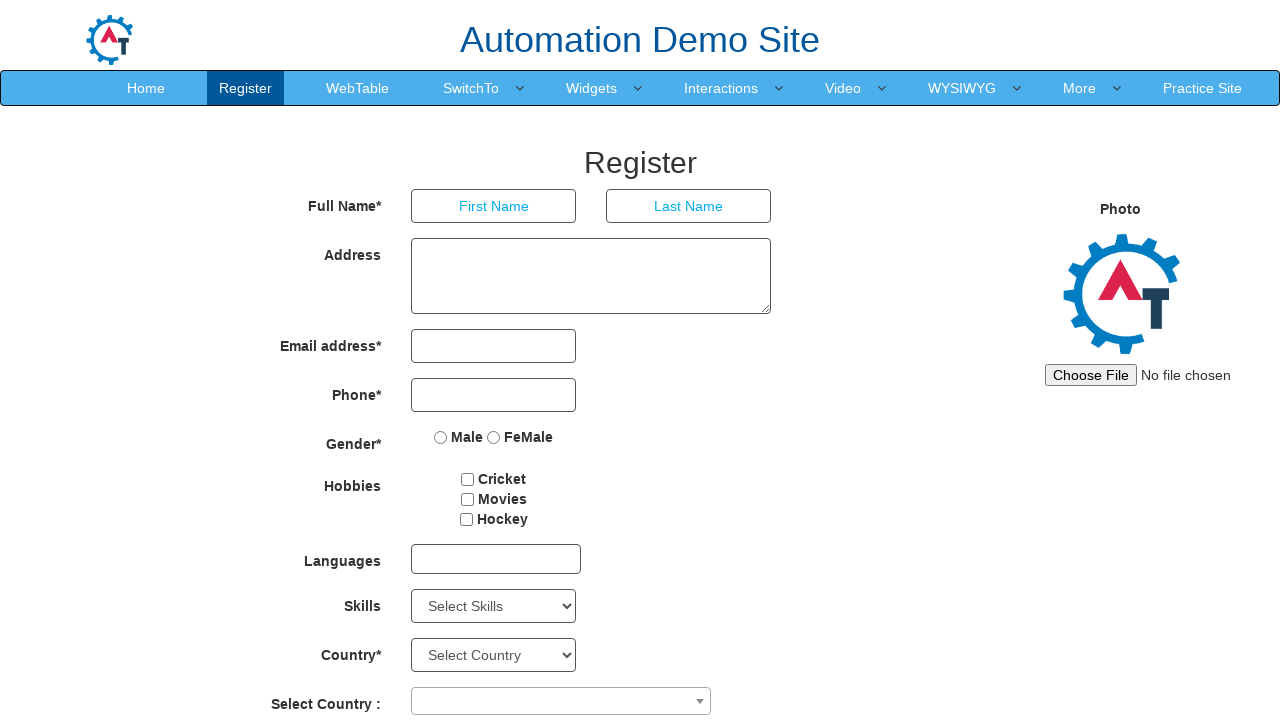

Filled First Name field with 'Pavithra' on xpath=//*[@id="basicBootstrapForm"]/div[1]/div[1]/input
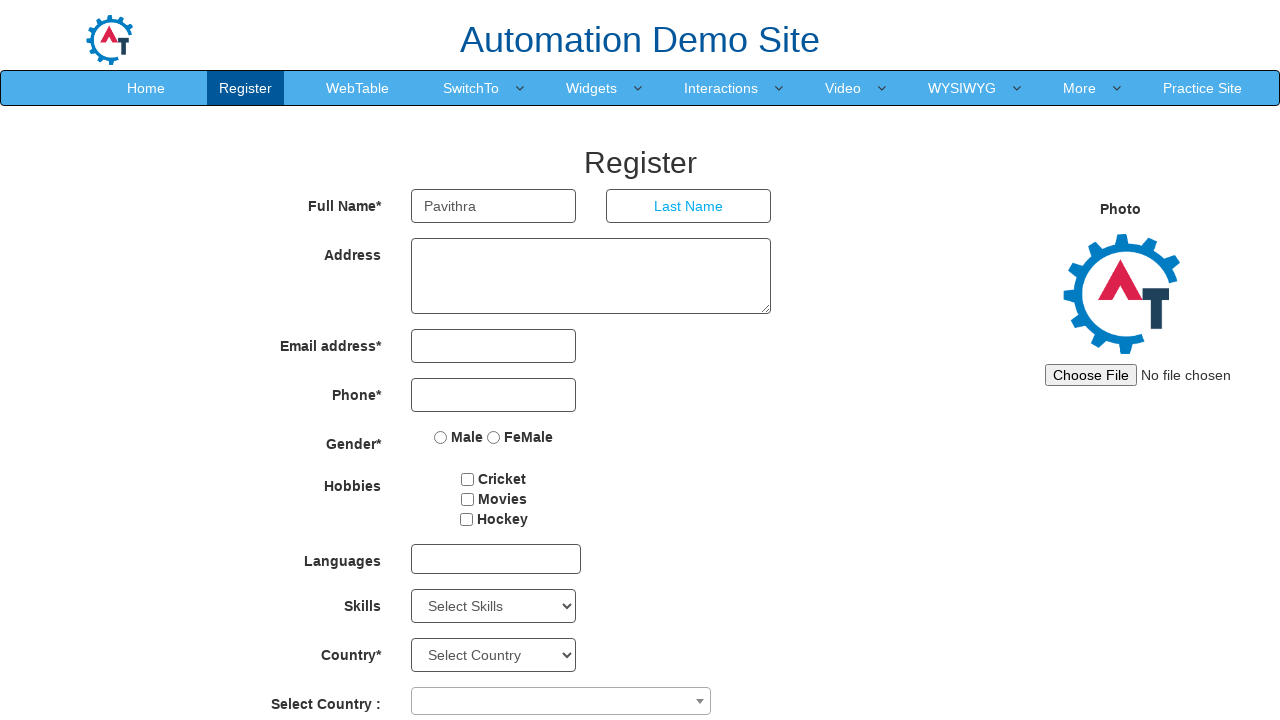

Retrieved entered First Name value: Pavithra
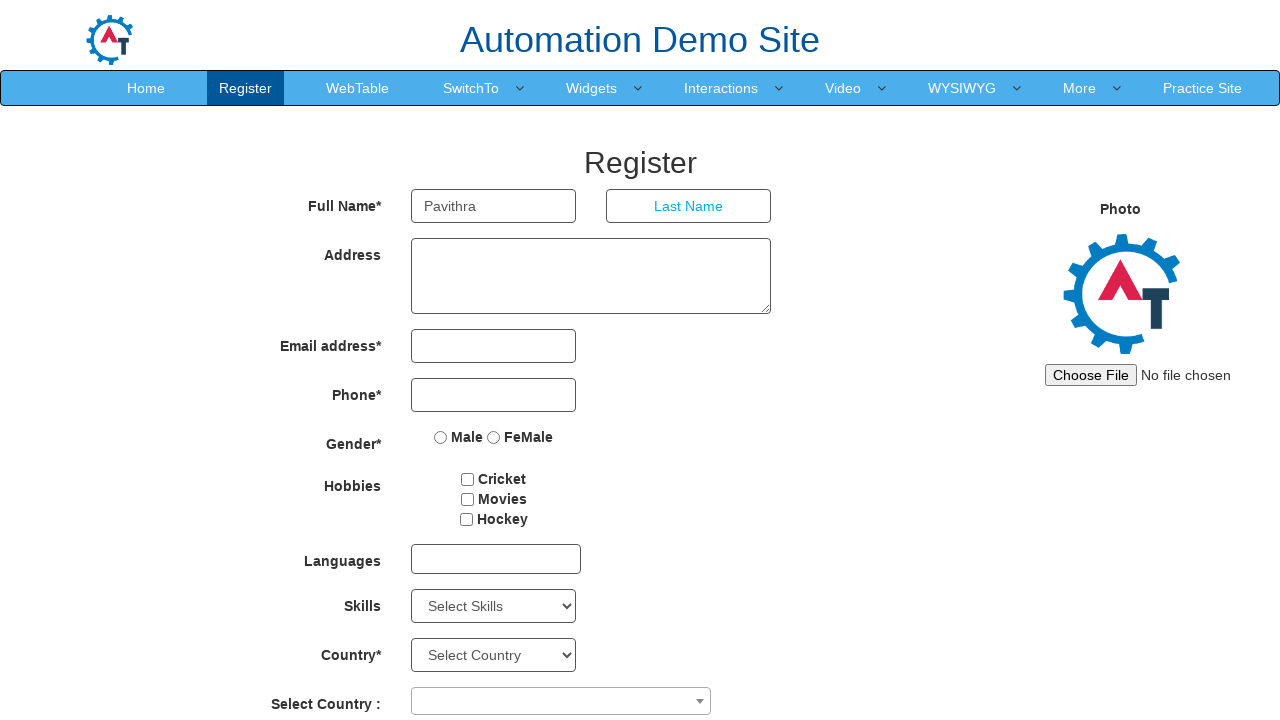

Cleared First Name field on xpath=//*[@id="basicBootstrapForm"]/div[1]/div[1]/input
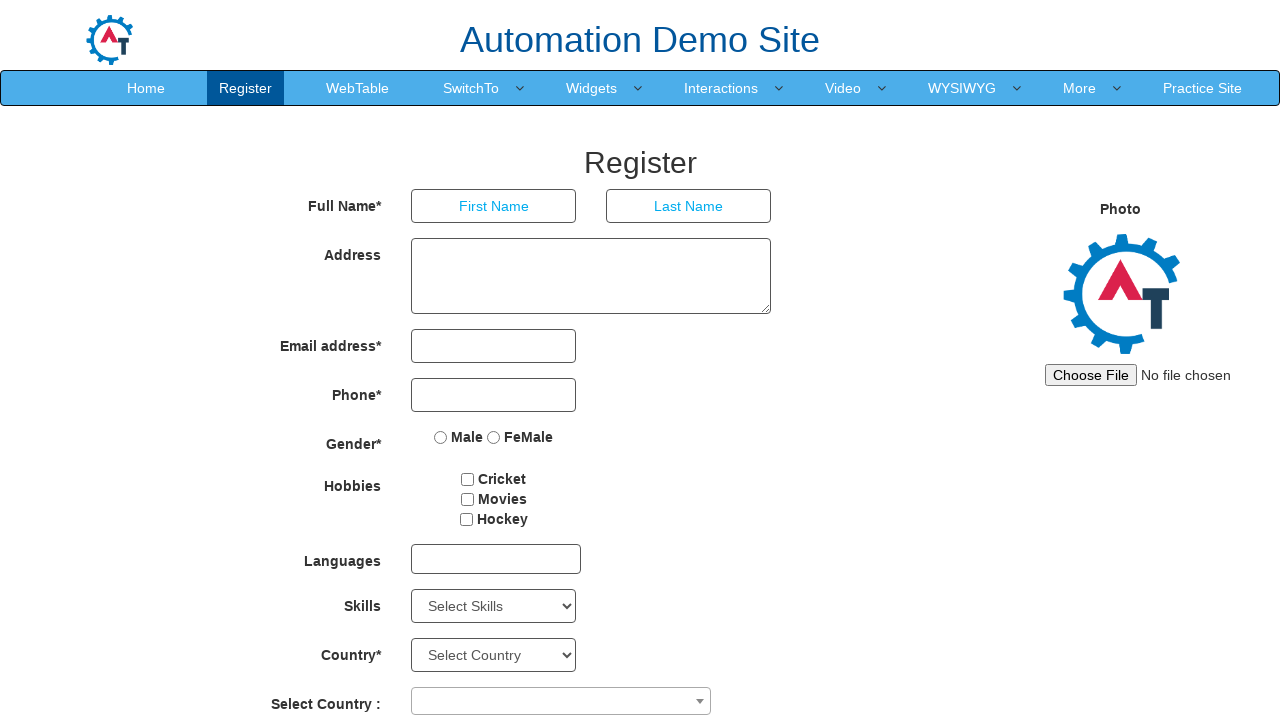

Verified First Name field is cleared: 
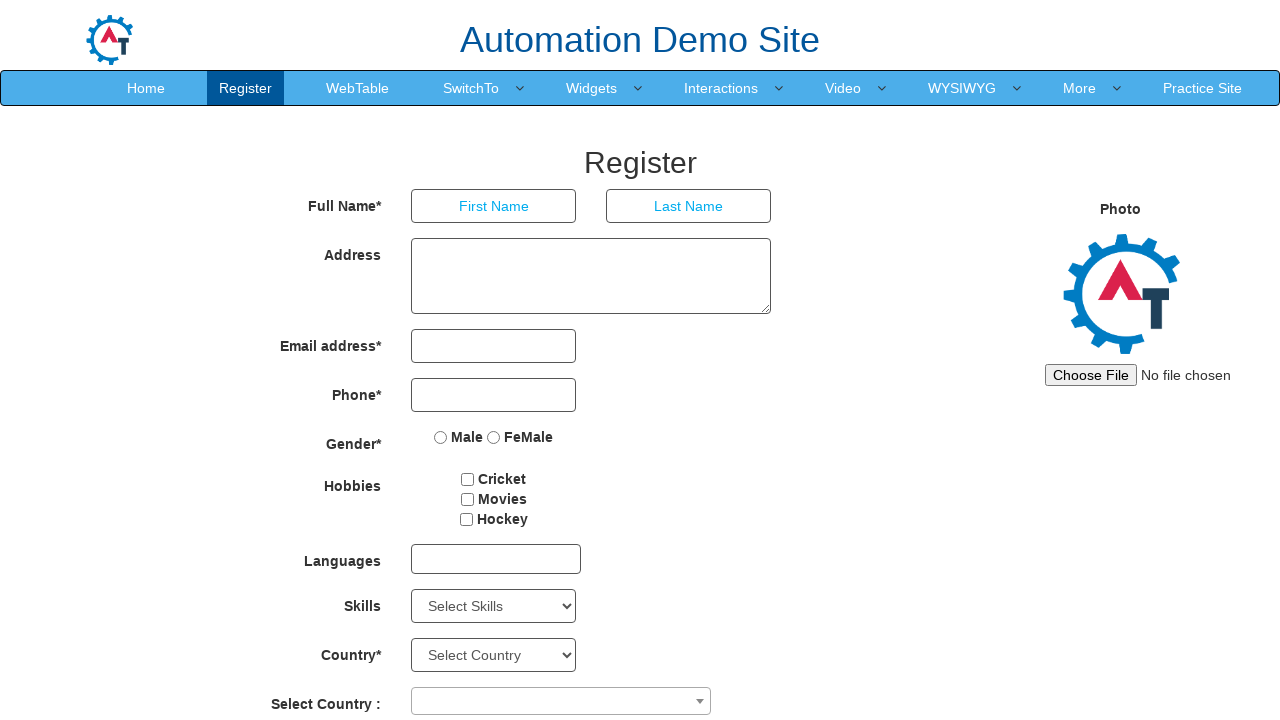

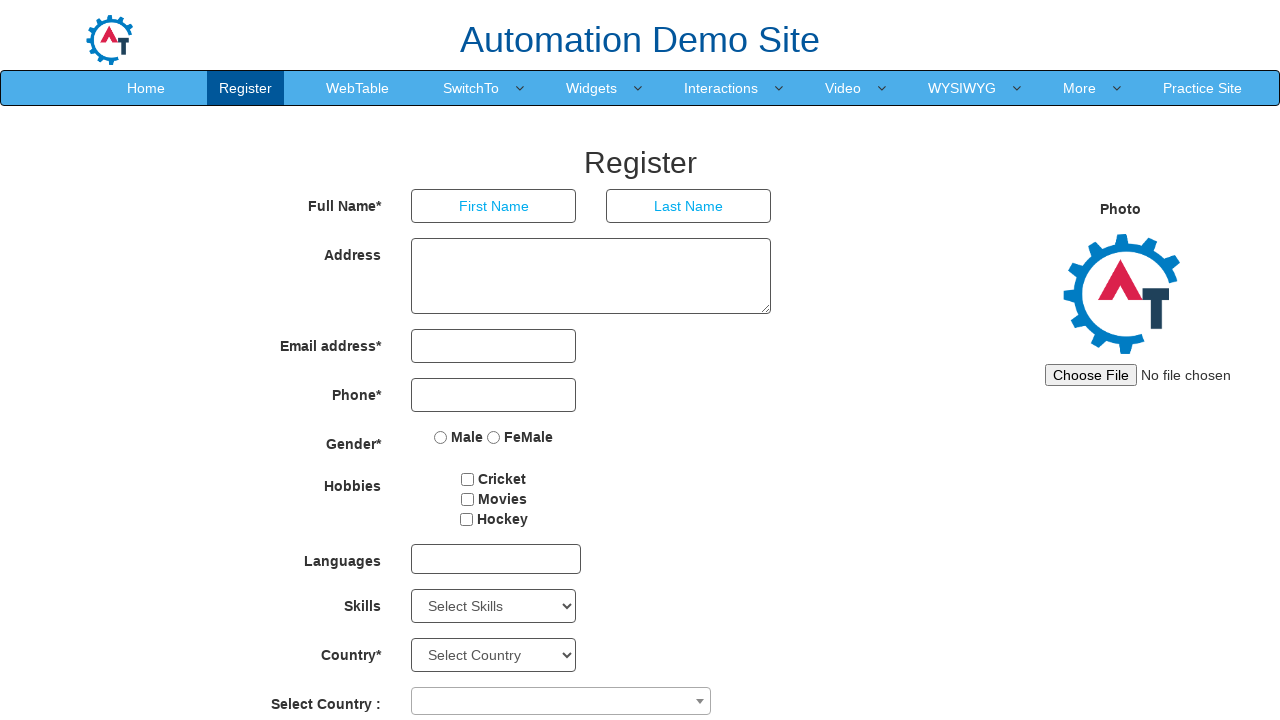